Tests radio button selection and verification by checking a radio button and asserting it is selected.

Starting URL: https://vinothqaacademy.com/demo-site/

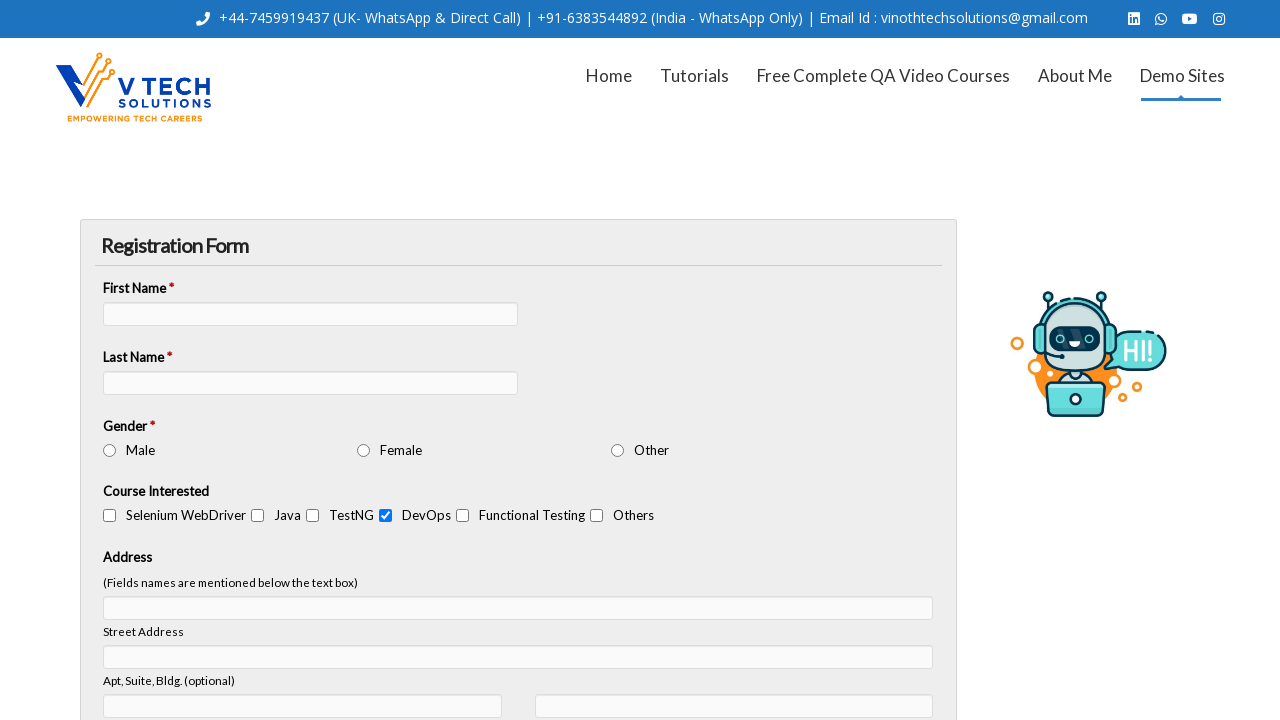

Checked radio button with id vfb-31-2 at (364, 450) on #vfb-31-2
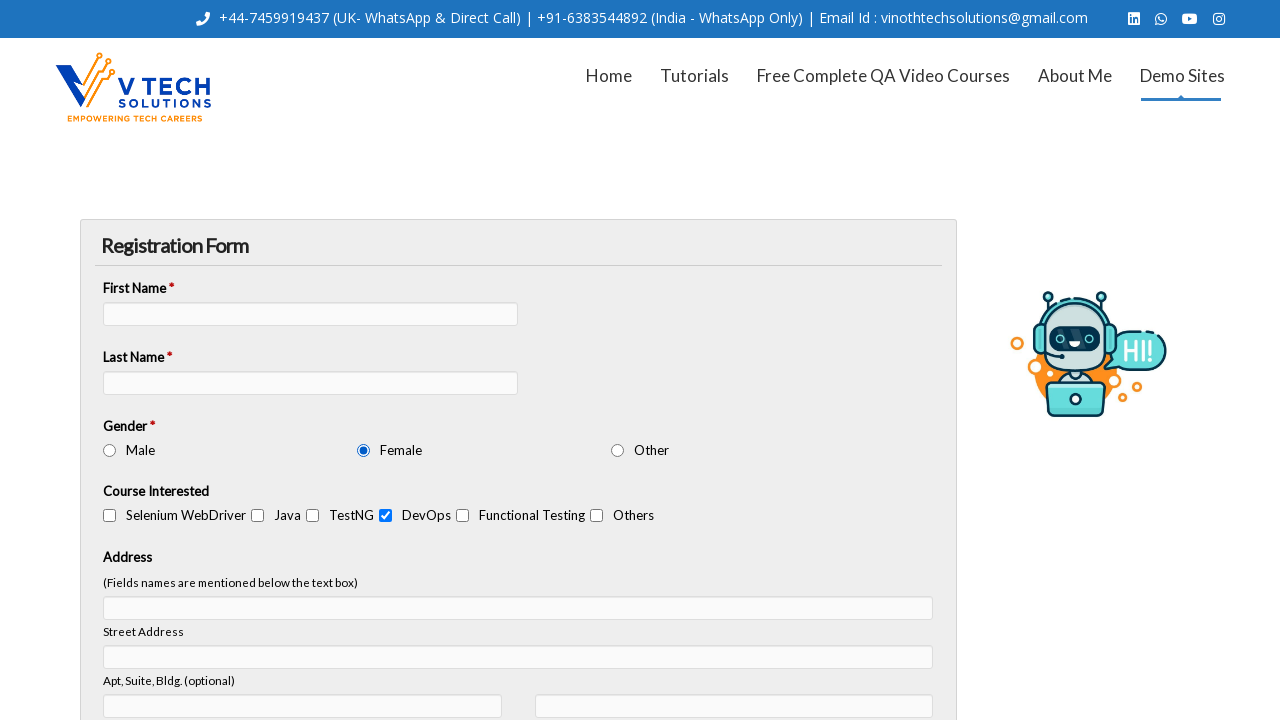

Verified radio button is checked
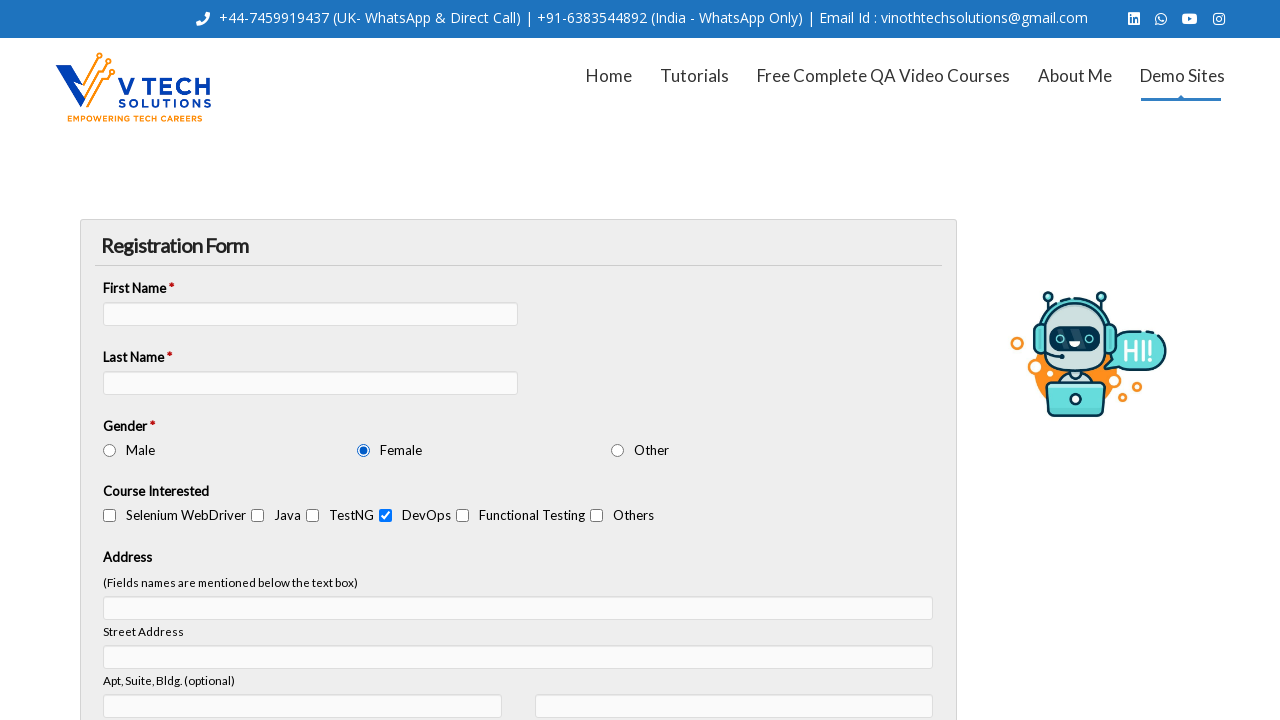

Assertion passed: radio button is selected
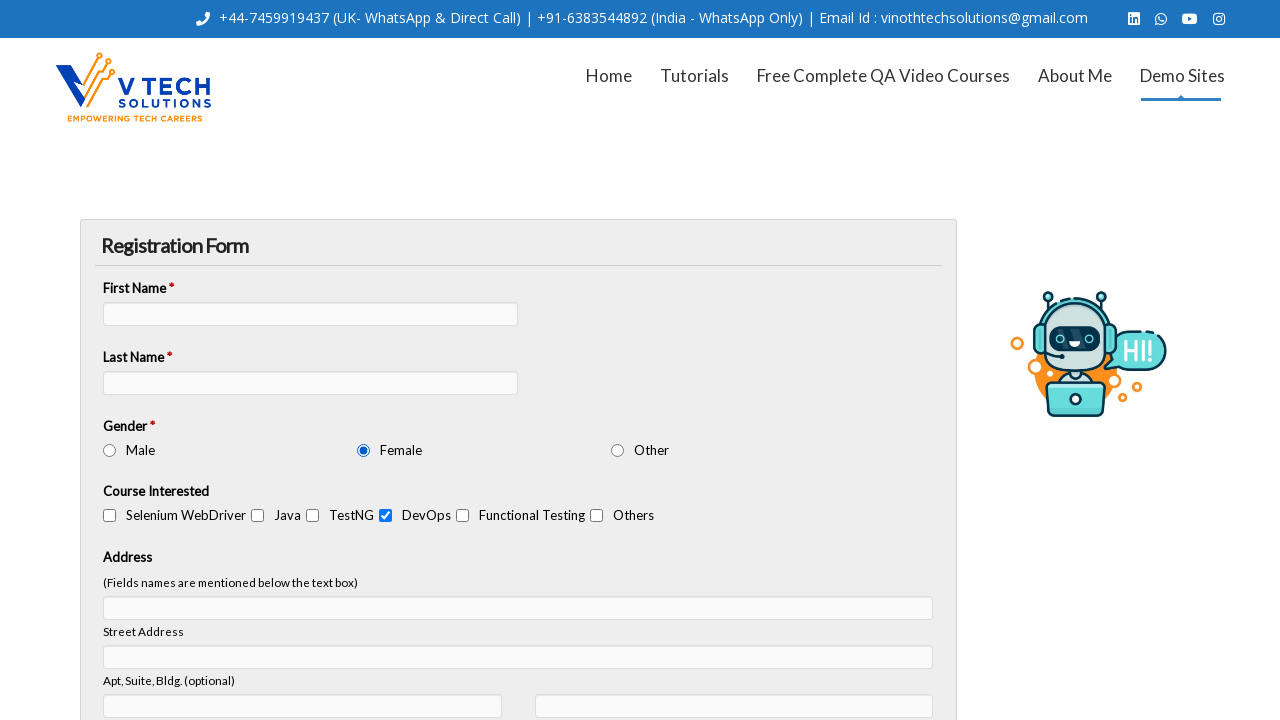

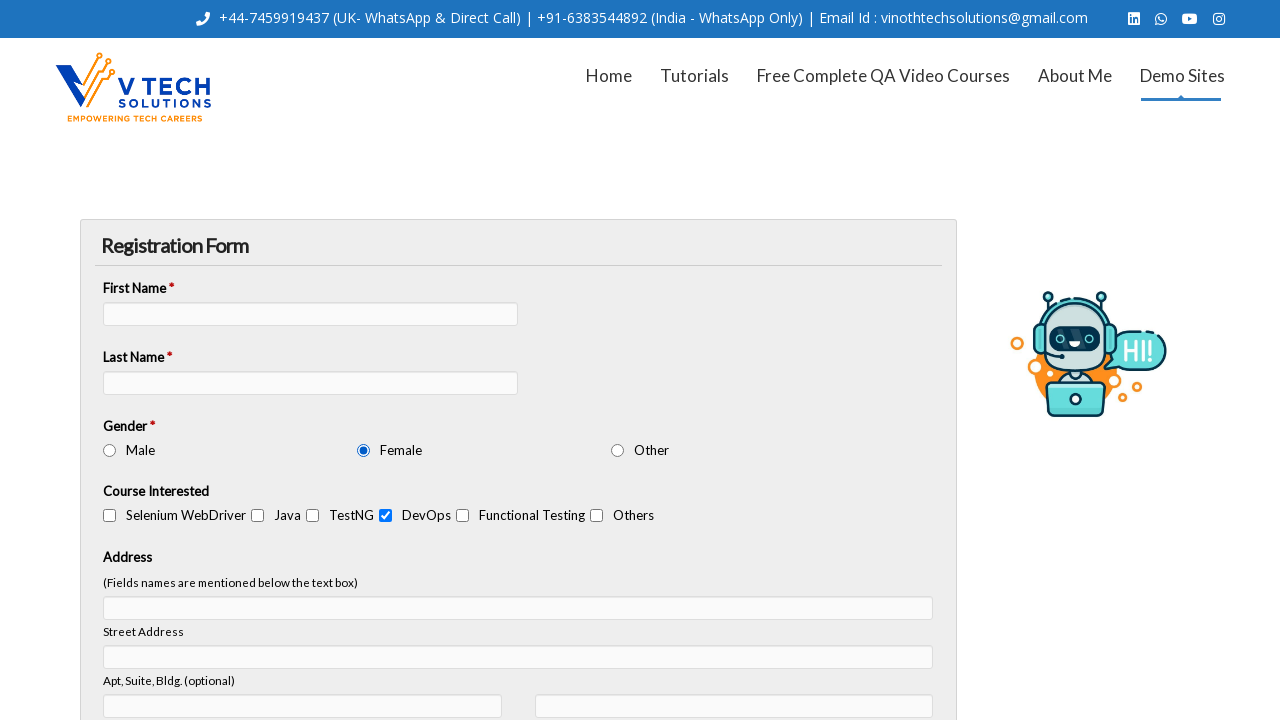